Tests dropdown menu interaction by hovering over the "Add-ons" parent menu and clicking the "Visa Services" child menu item

Starting URL: https://www.spicejet.com/

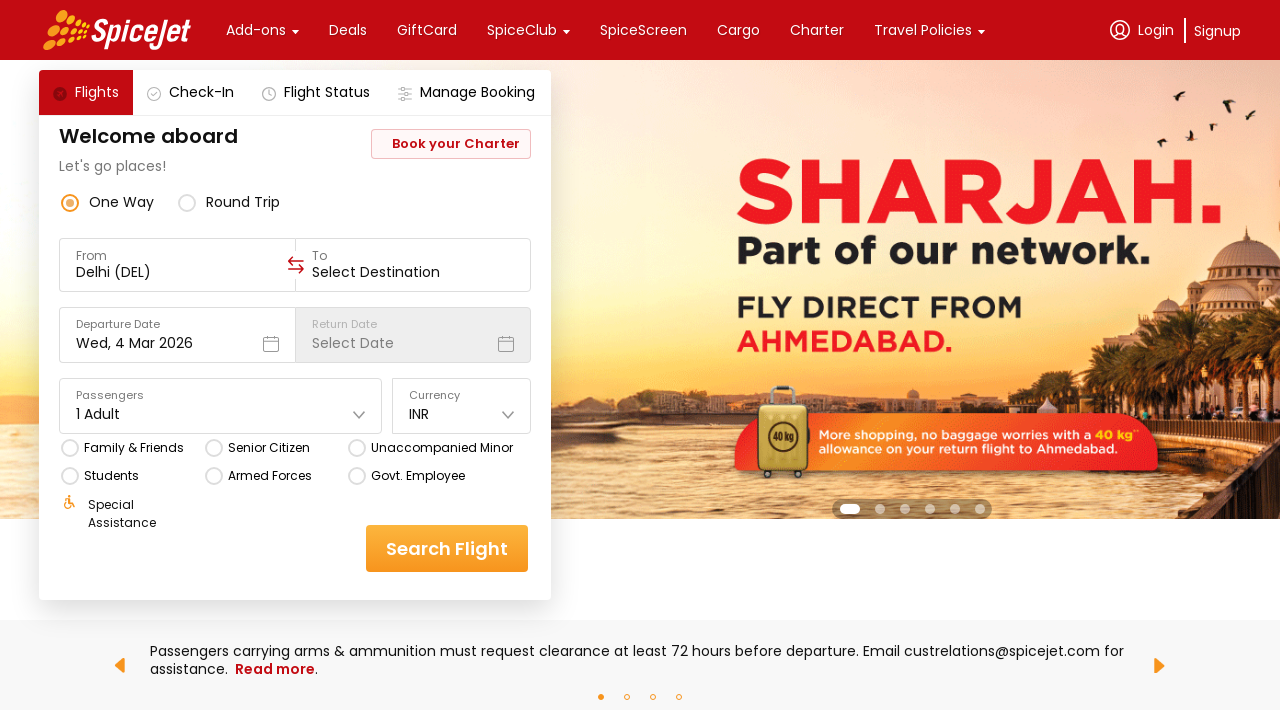

Hovered over 'Add-ons' parent menu to reveal dropdown at (256, 30) on xpath=//div[text()='Add-ons']
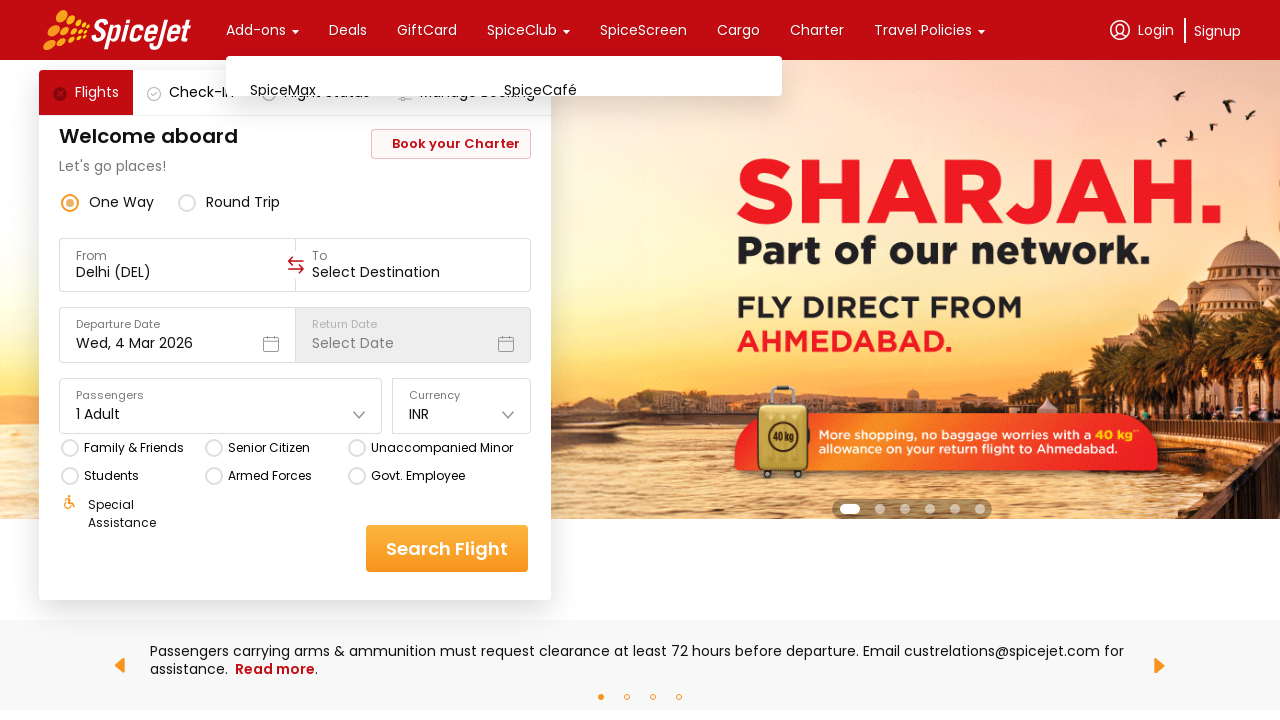

Clicked 'Visa Services' child menu item from dropdown at (631, 123) on (//div[text()='Visa Services'])[1]
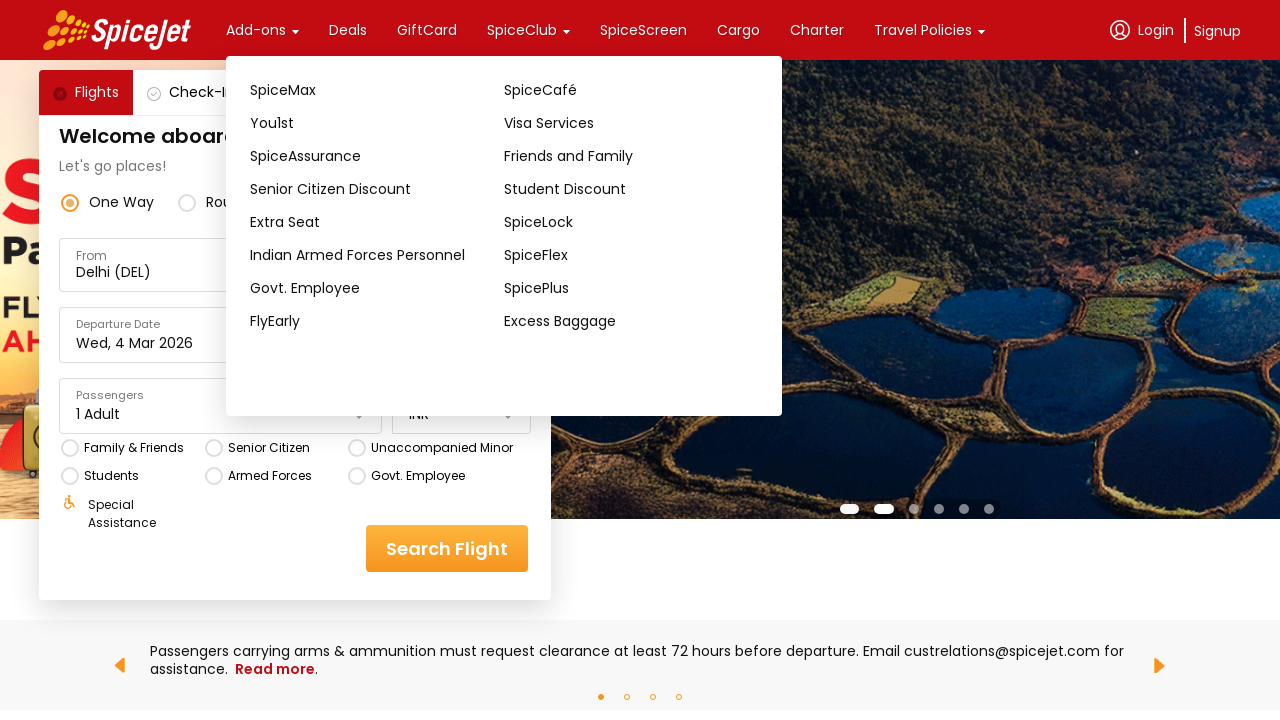

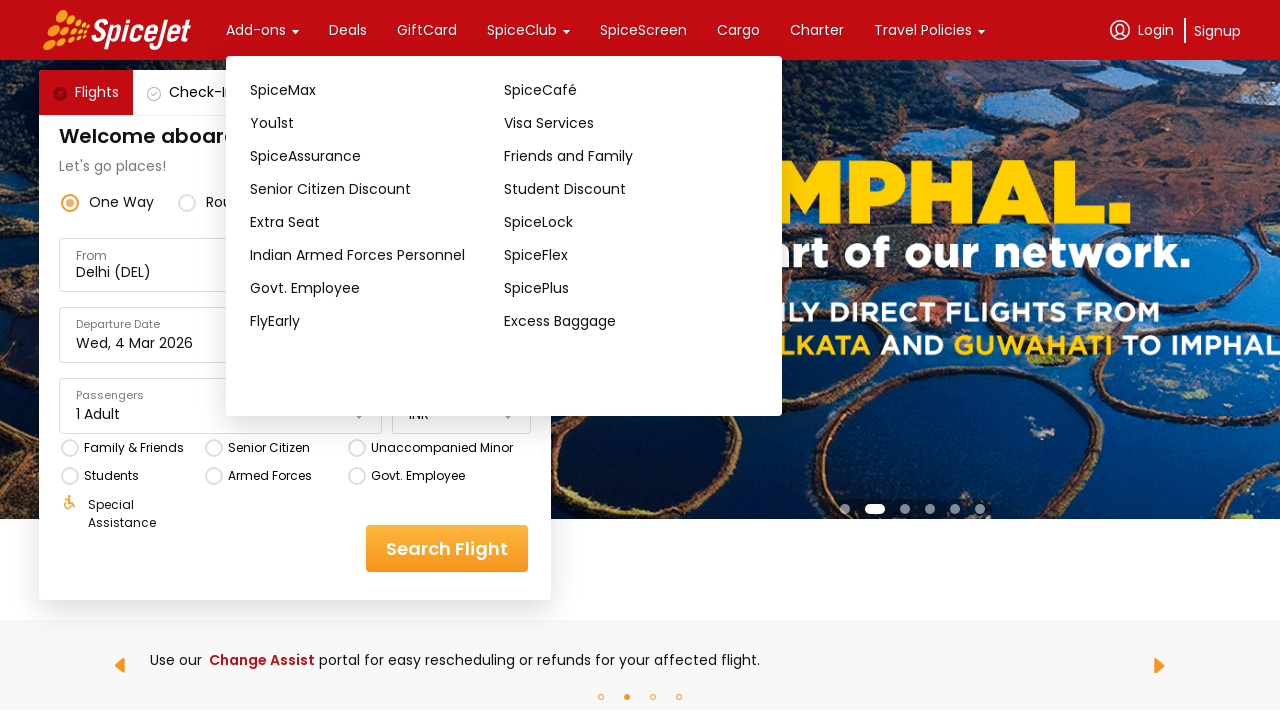